Tests a loading images page by waiting for images to finish loading (indicated by "Done!" text appearing) and then verifying the award image element is present

Starting URL: https://bonigarcia.dev/selenium-webdriver-java/loading-images.html

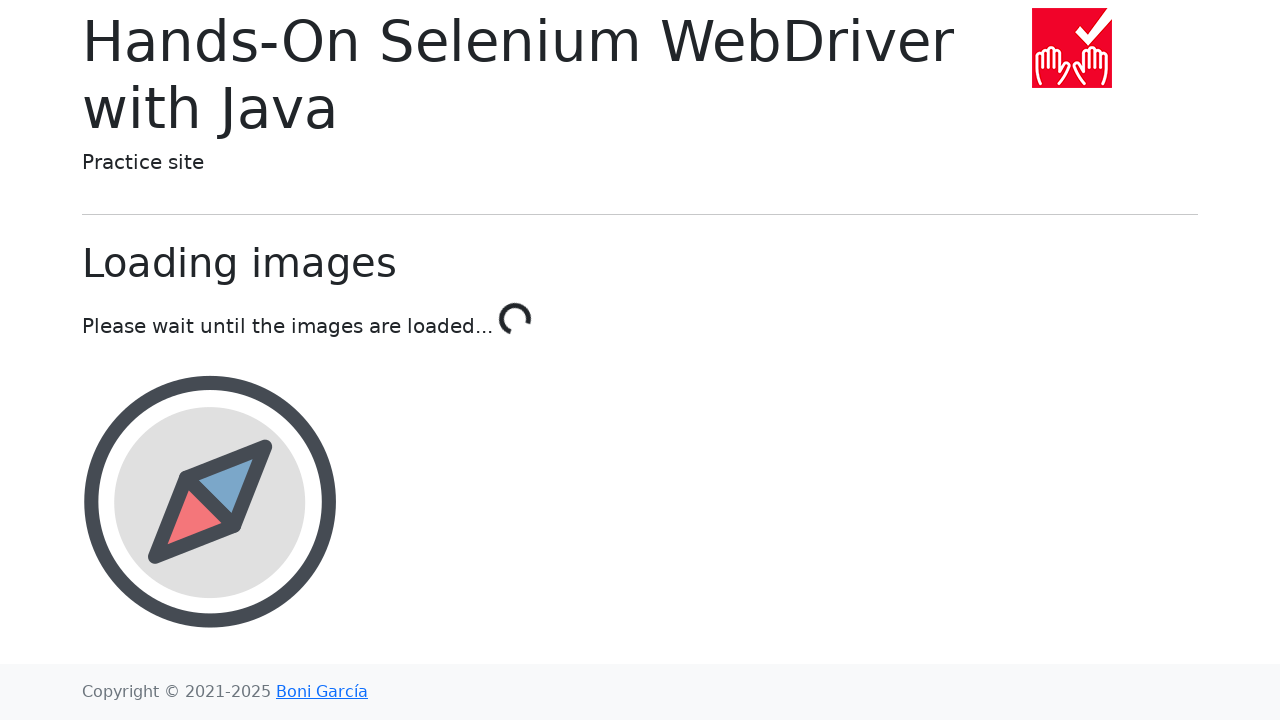

Waited for images to finish loading - 'Done!' text appeared
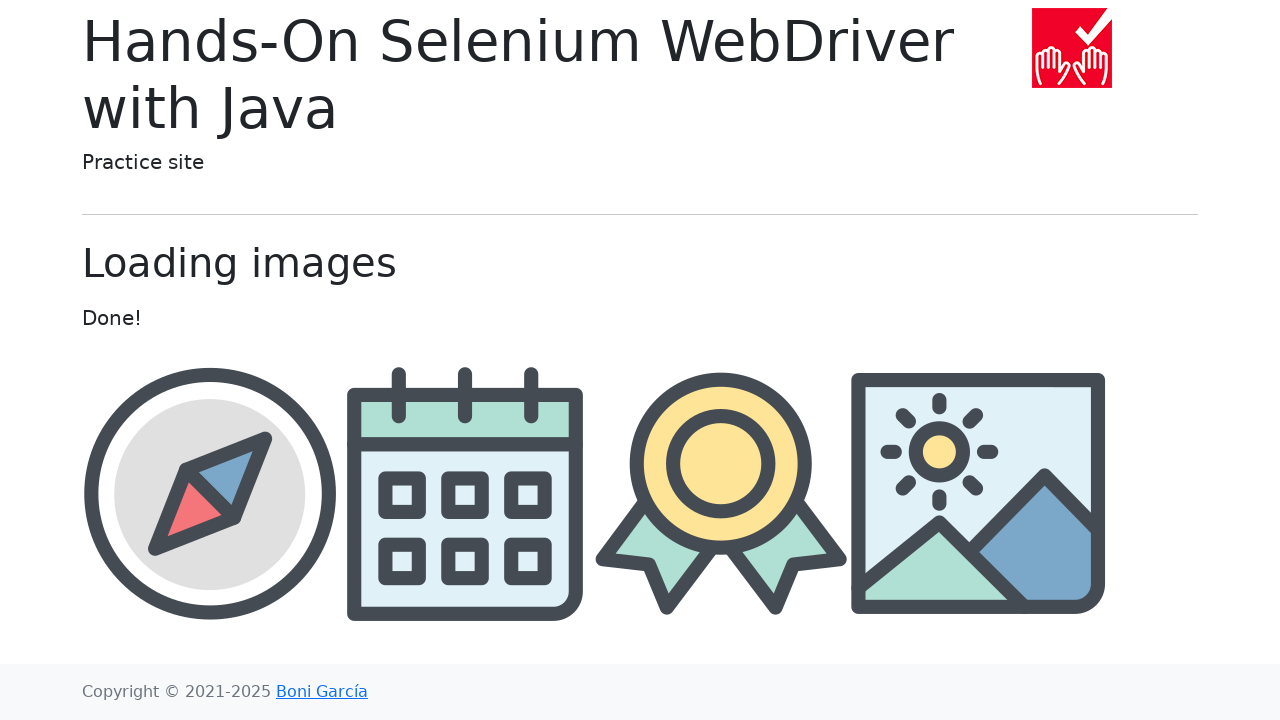

Verified award image element is present with src attribute
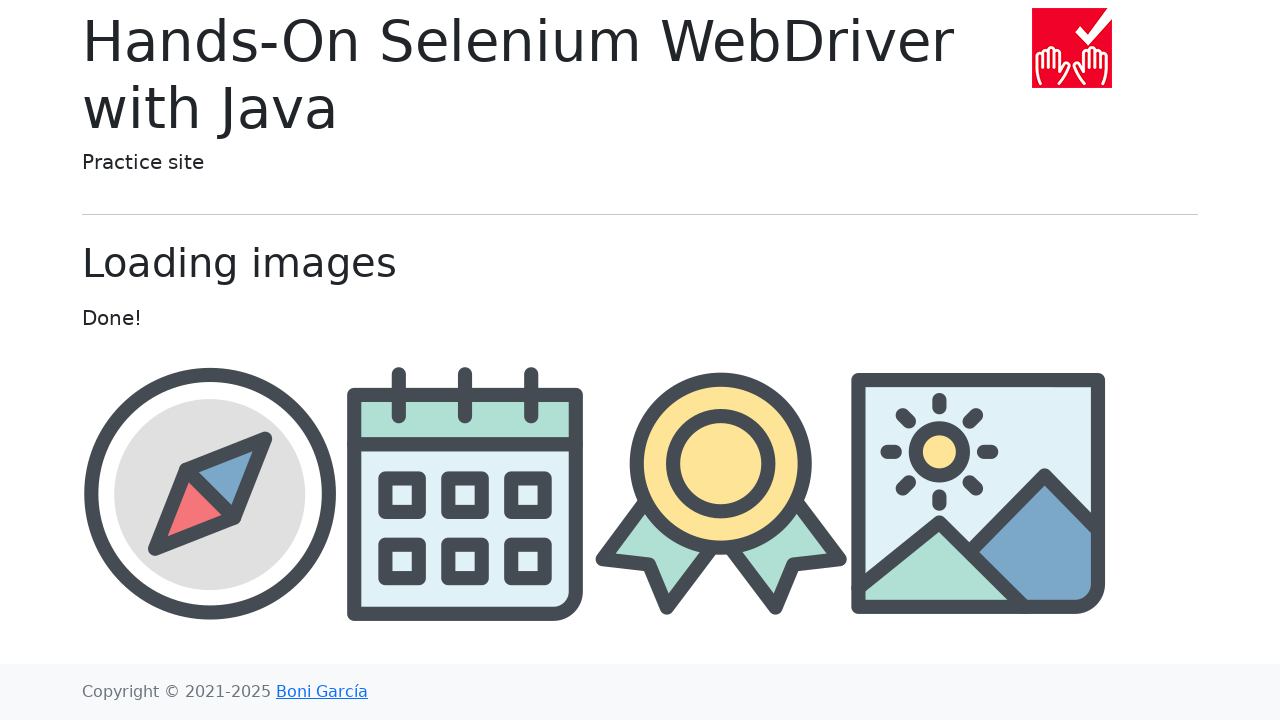

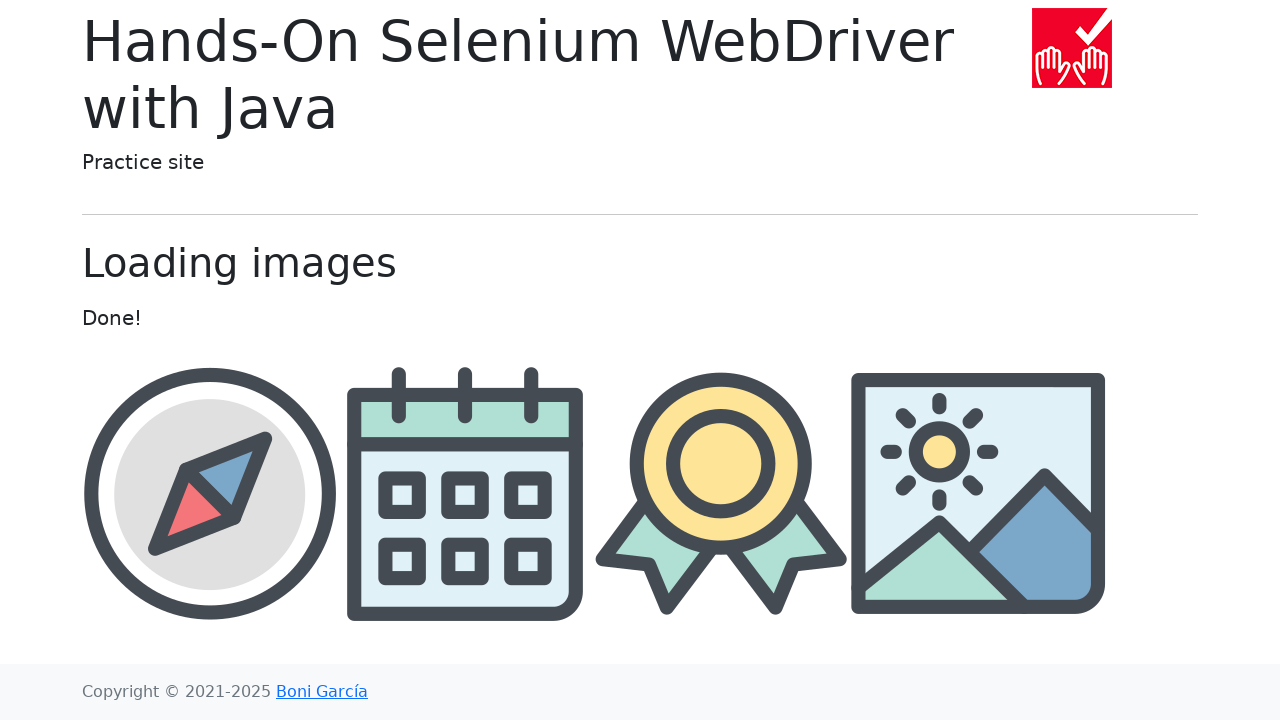